Navigates to a website and verifies that anchor links are present on the page by waiting for and locating all link elements.

Starting URL: http://www.zlti.com

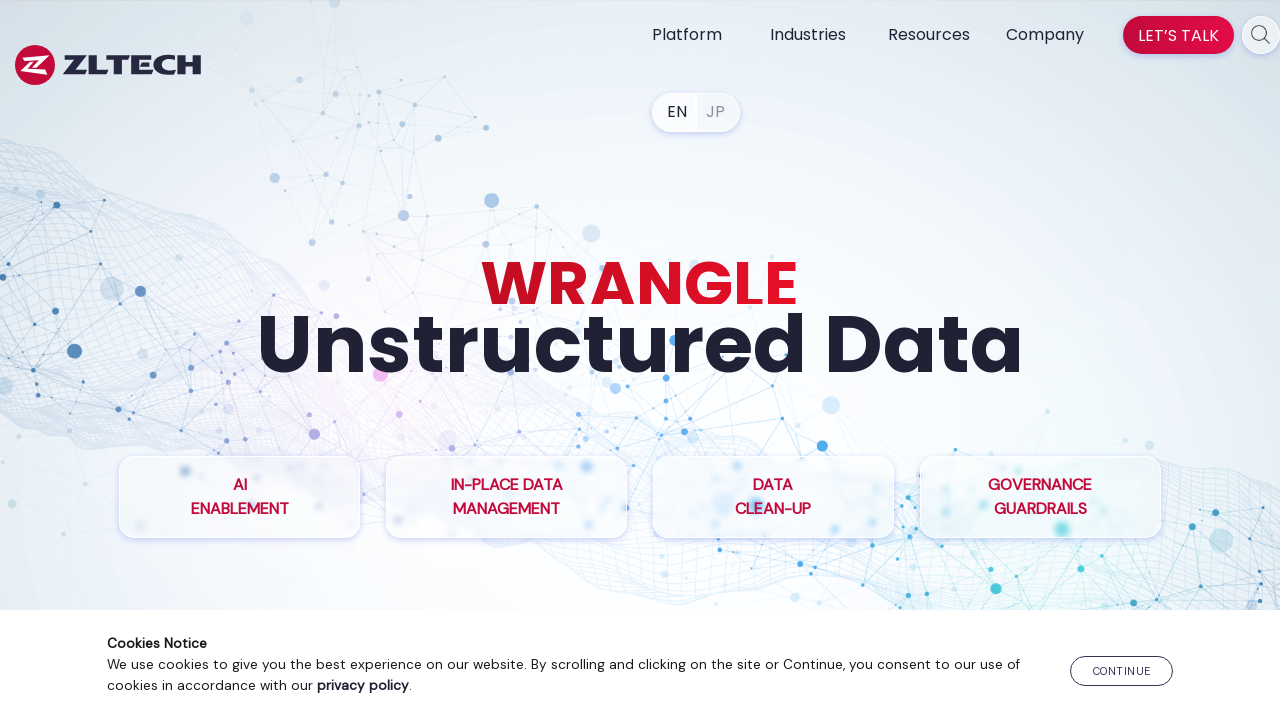

Waited for page to fully load (networkidle state)
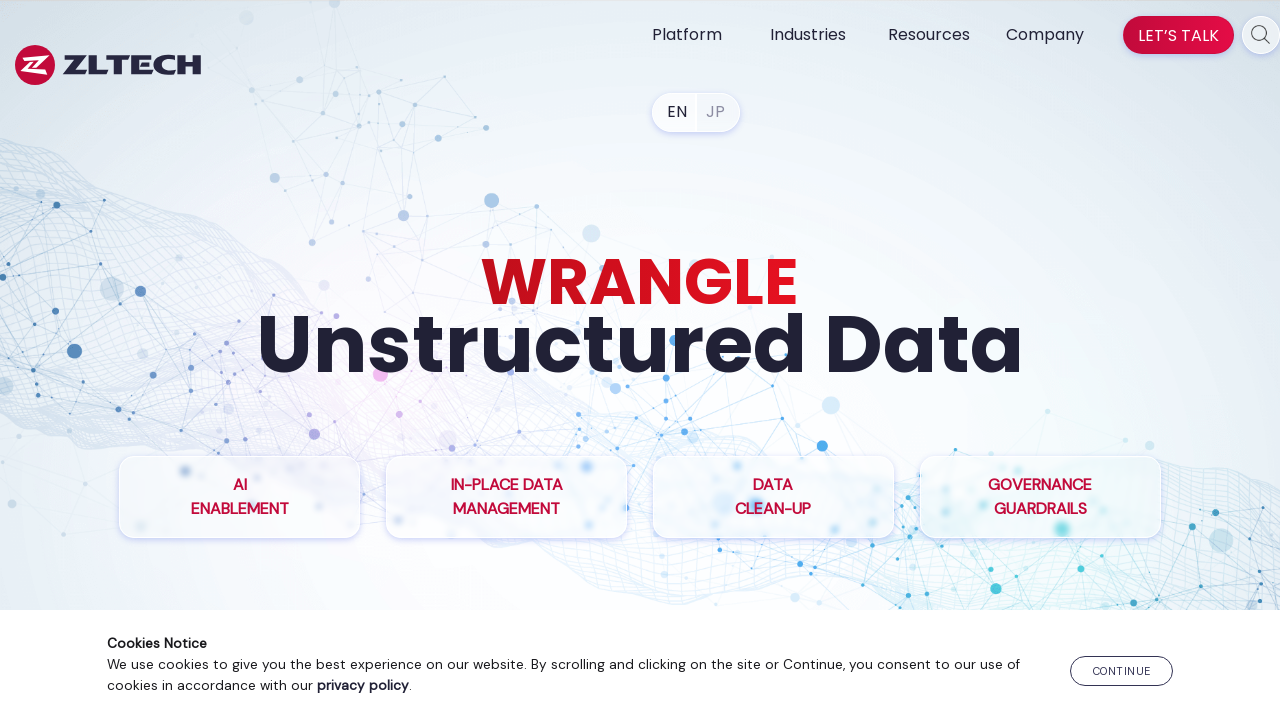

Located all anchor links on the page
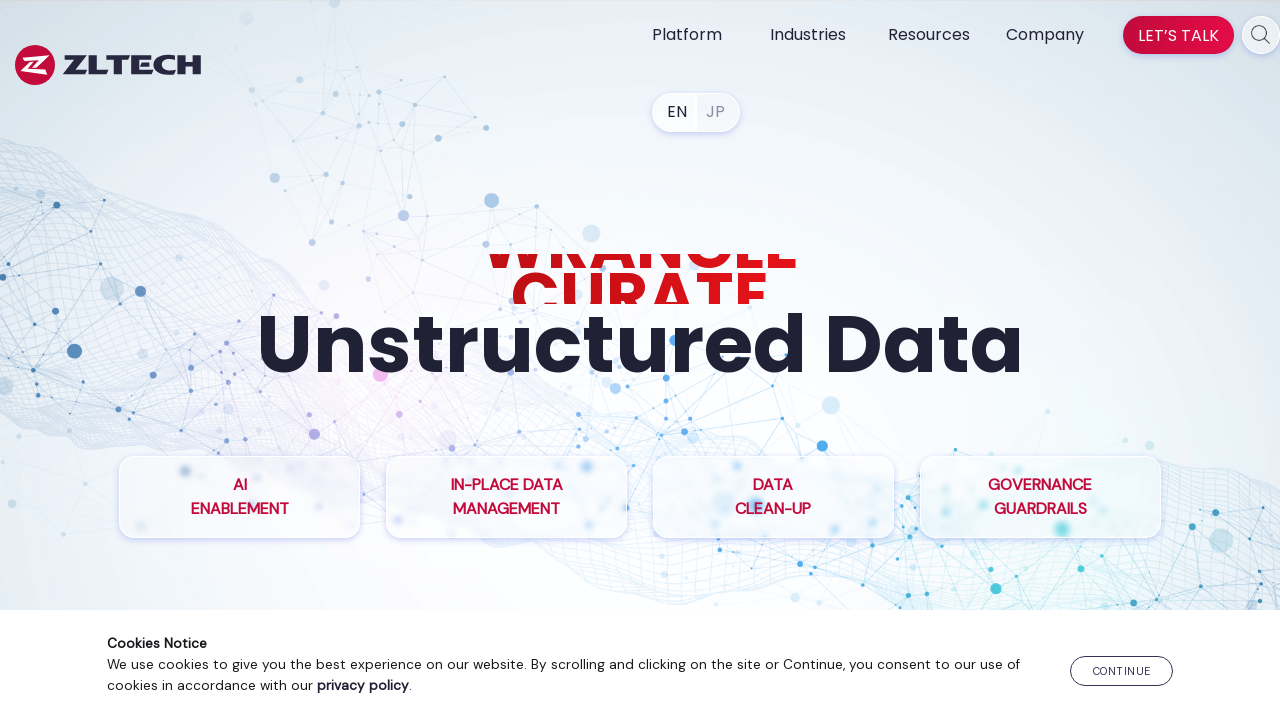

Verified that 79 anchor links are present on the page
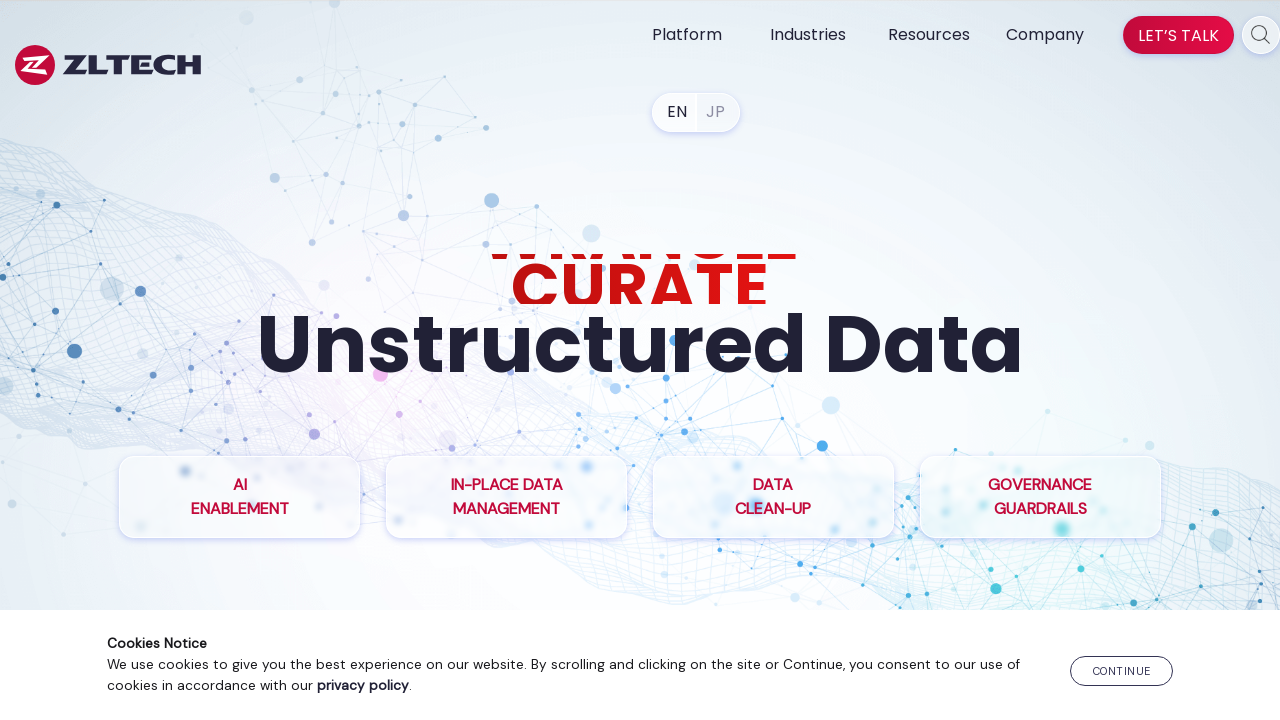

Confirmed first anchor link is visible on the page
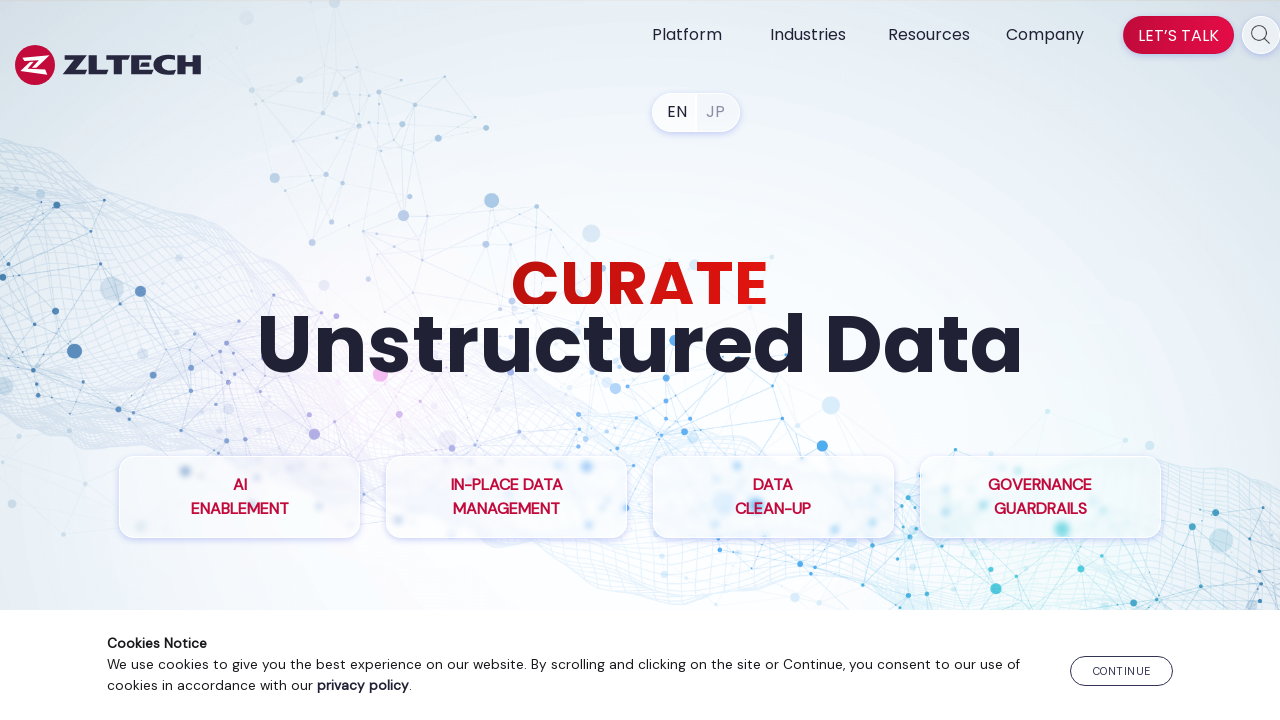

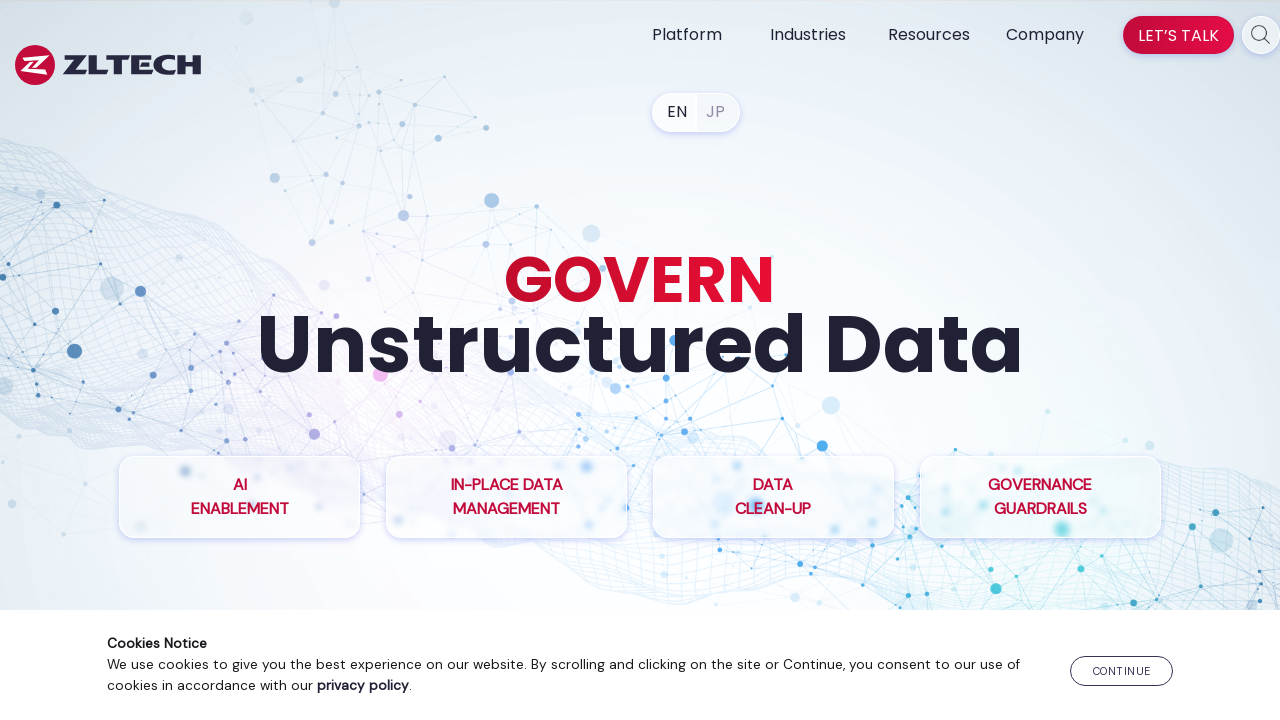